Submits a filled test form with user information including name, email, and addresses

Starting URL: https://demoqa.com/text-box

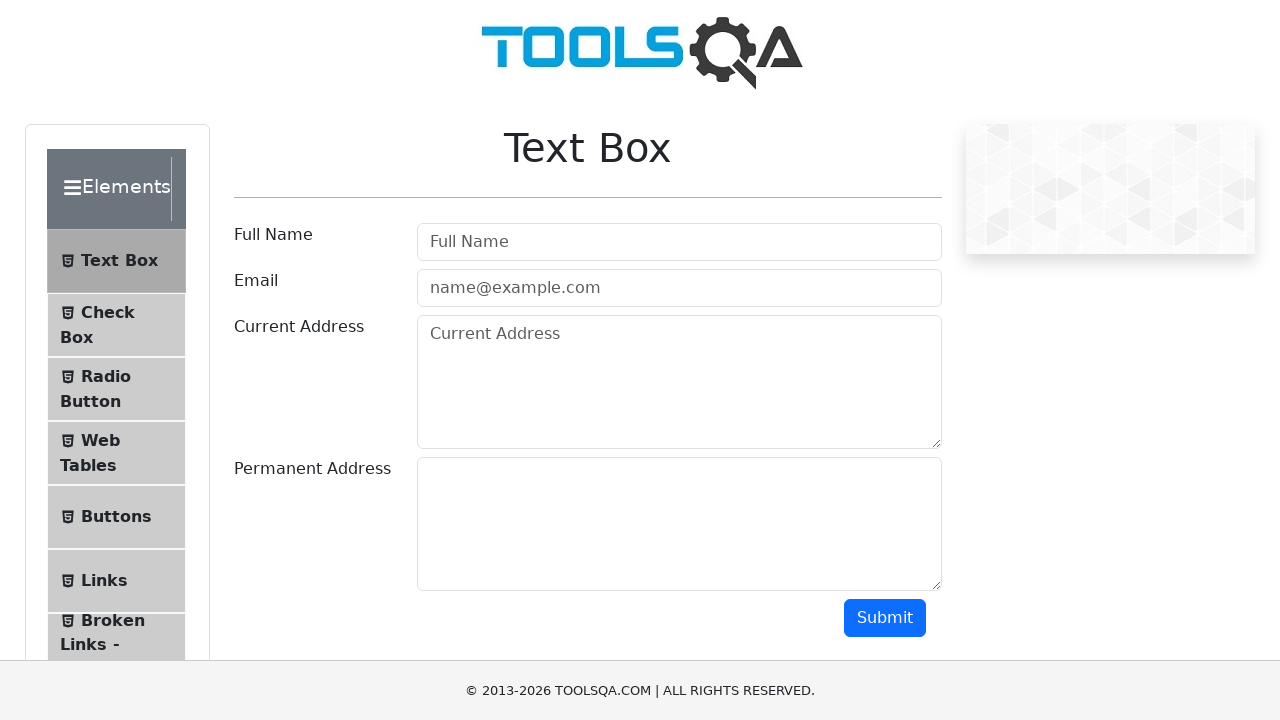

Filled user name field with 'Alexey Kurbetyev' on #userName
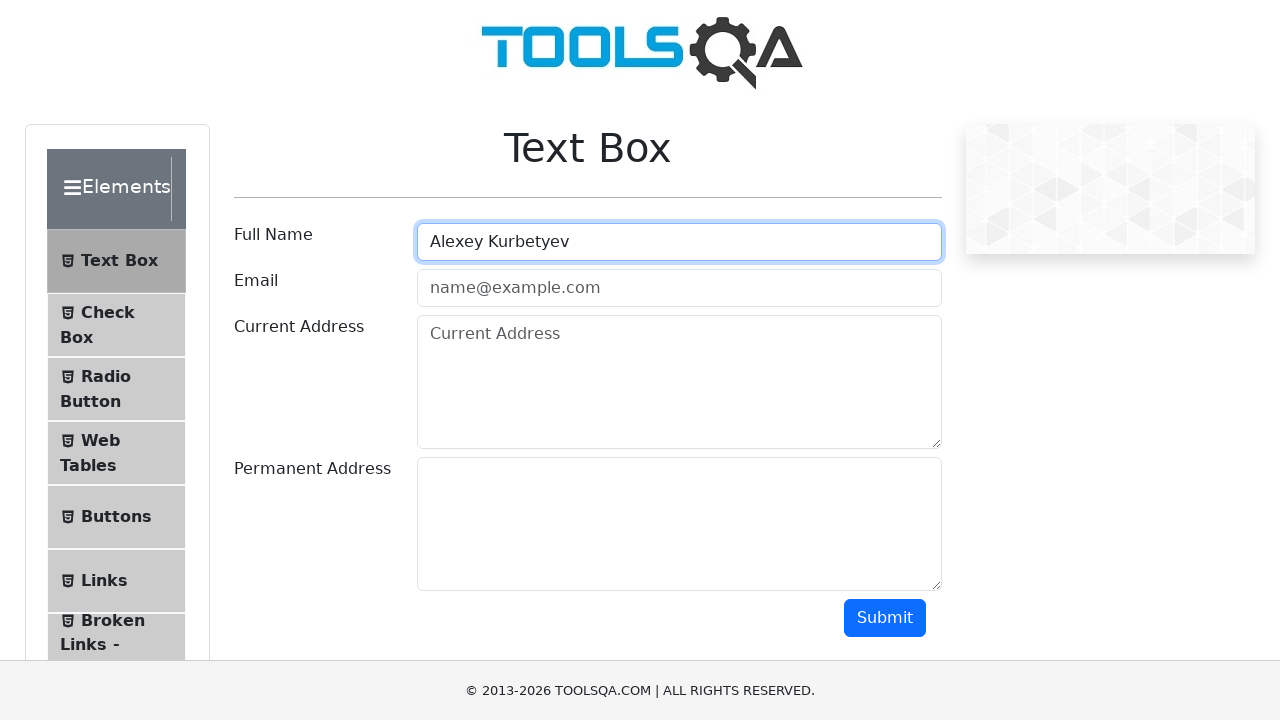

Filled email field with 'alextestemail@gmail.com' on #userEmail
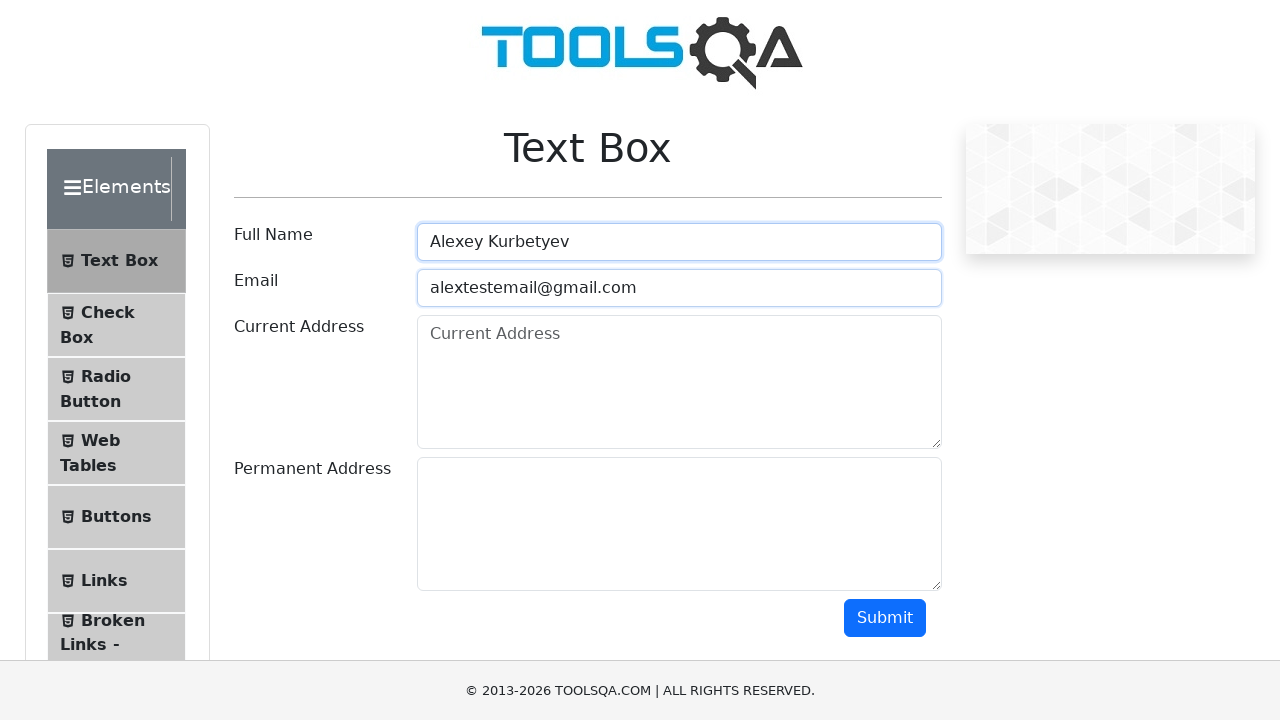

Filled current address field with 'Kharkiv' on #currentAddress
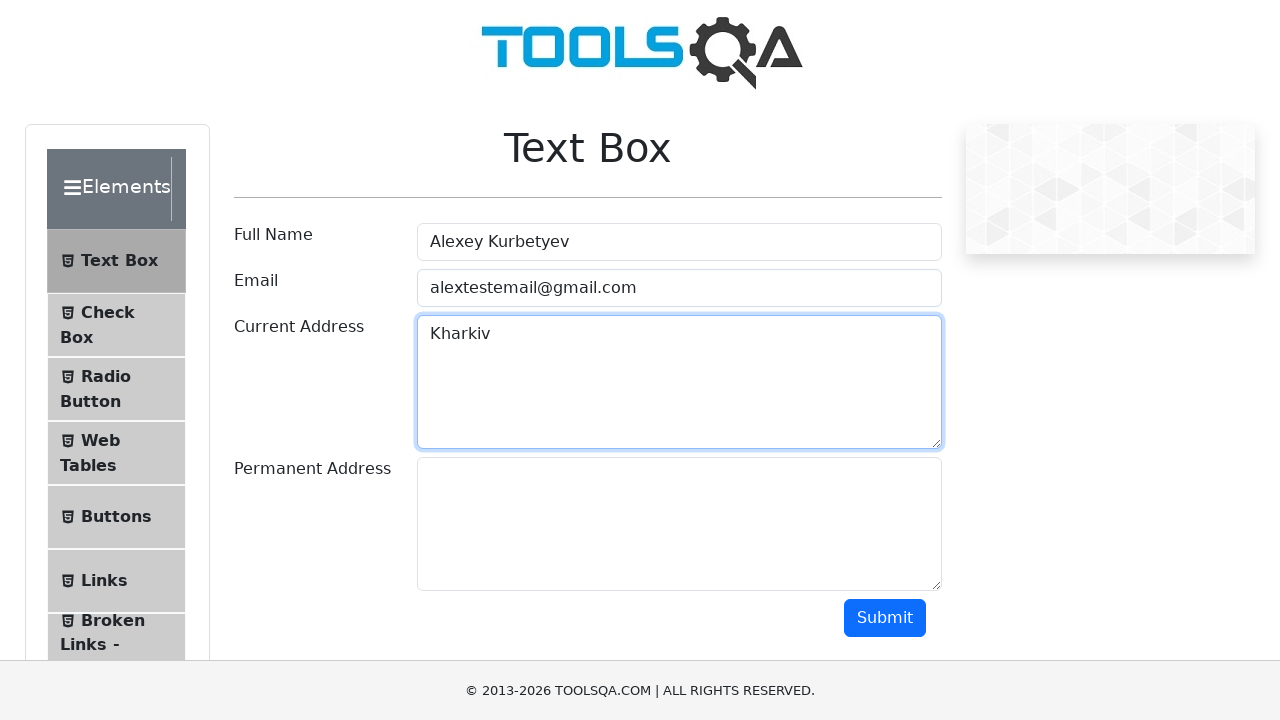

Filled permanent address field with 'Kharkiv' on #permanentAddress
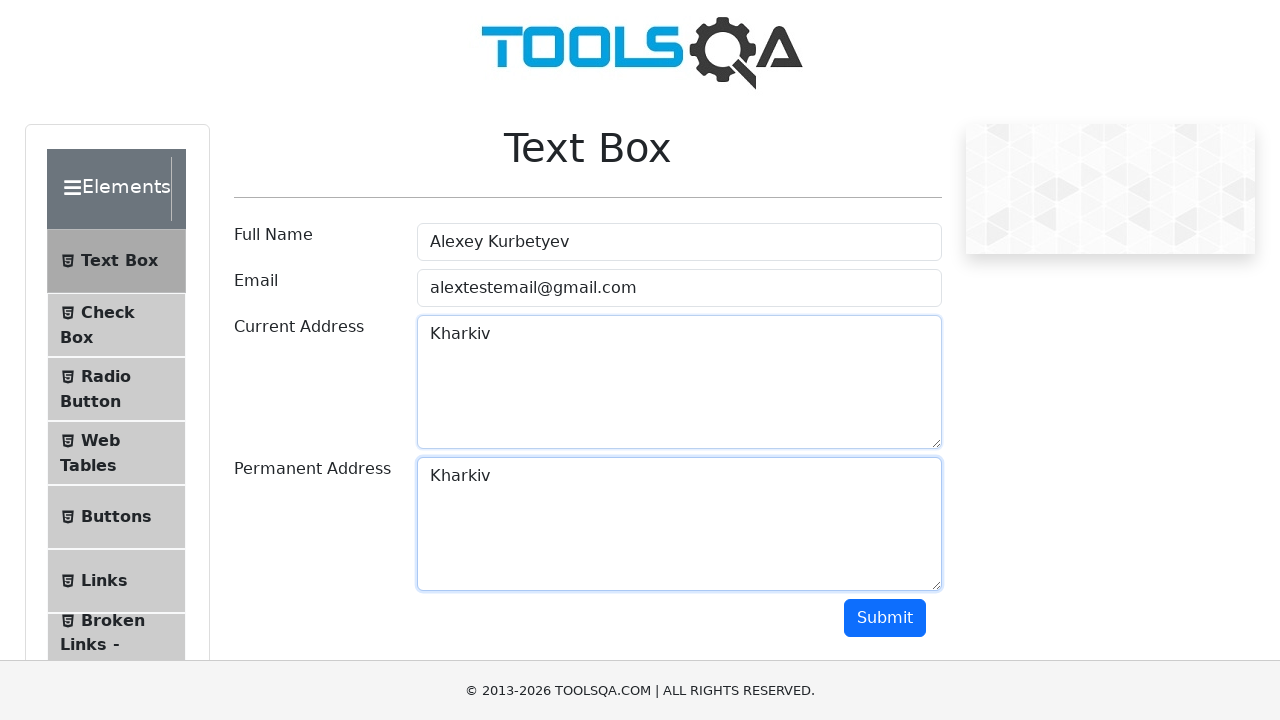

Clicked submit button to submit the form at (885, 618) on #submit
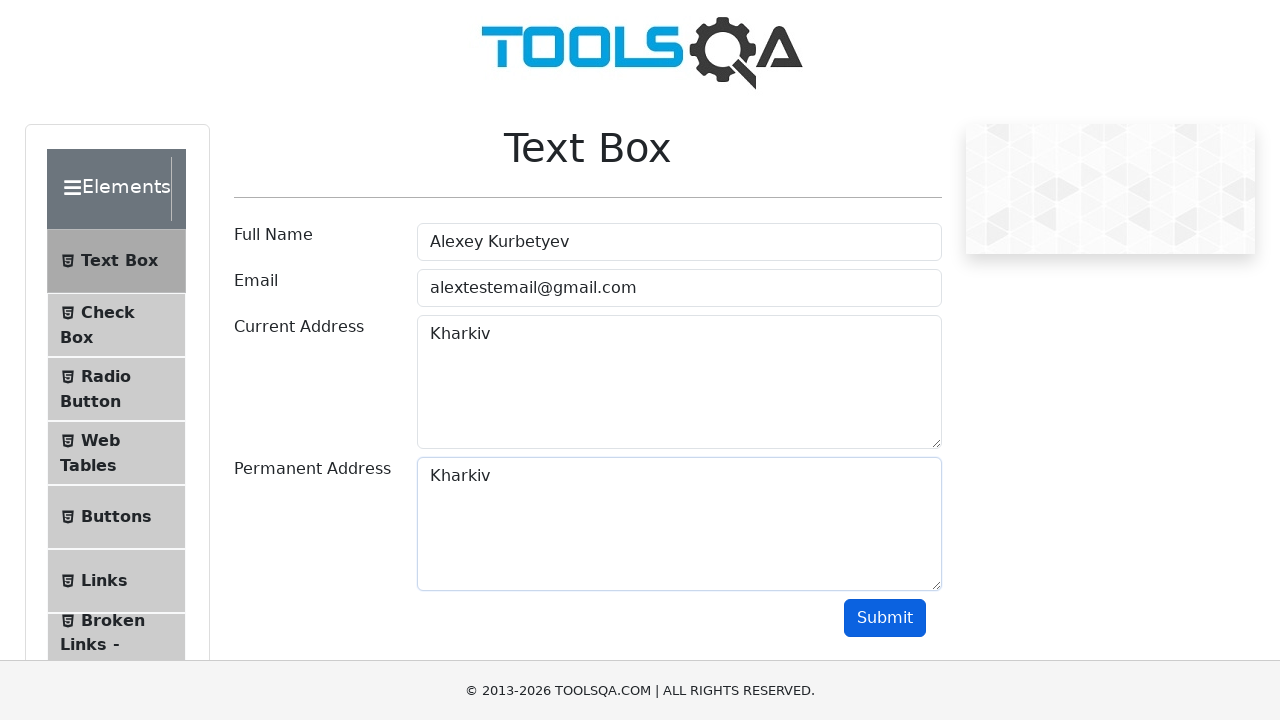

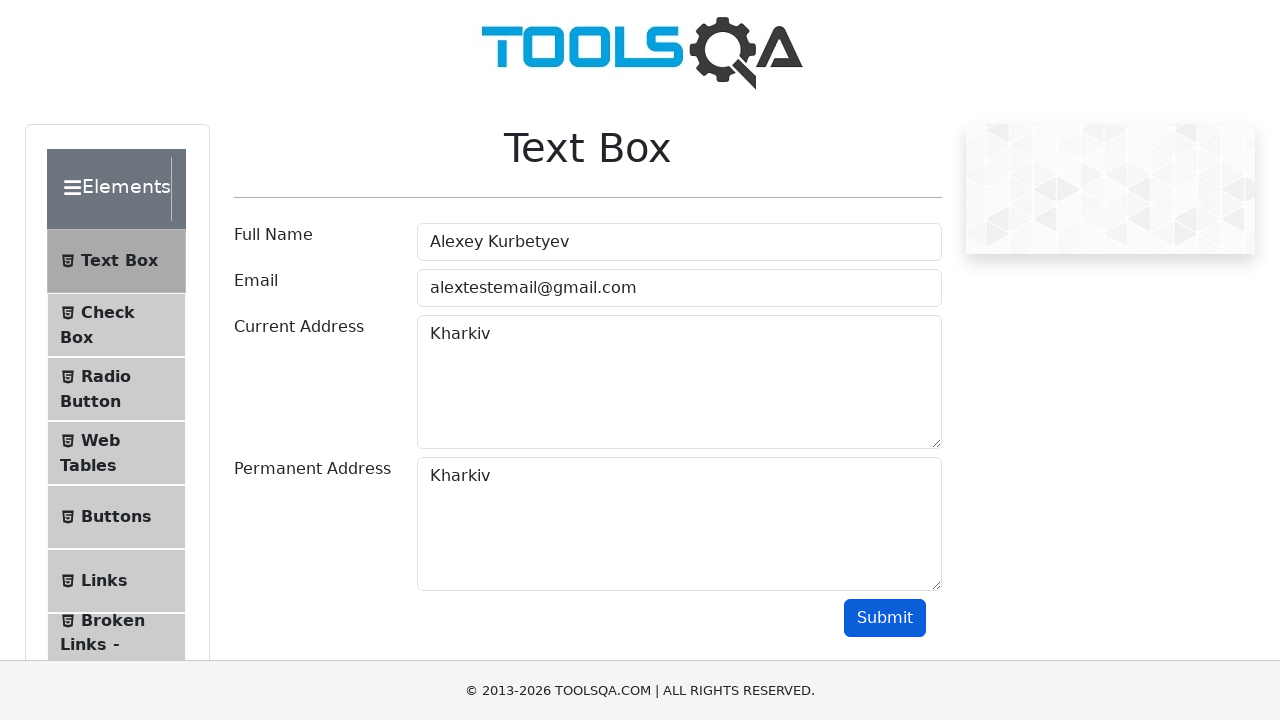